Tests accordion interaction on a Selenium course content page by clicking on a heading element to expand it, then scrolls to another section of the page.

Starting URL: http://greenstech.in/selenium-course-content.html

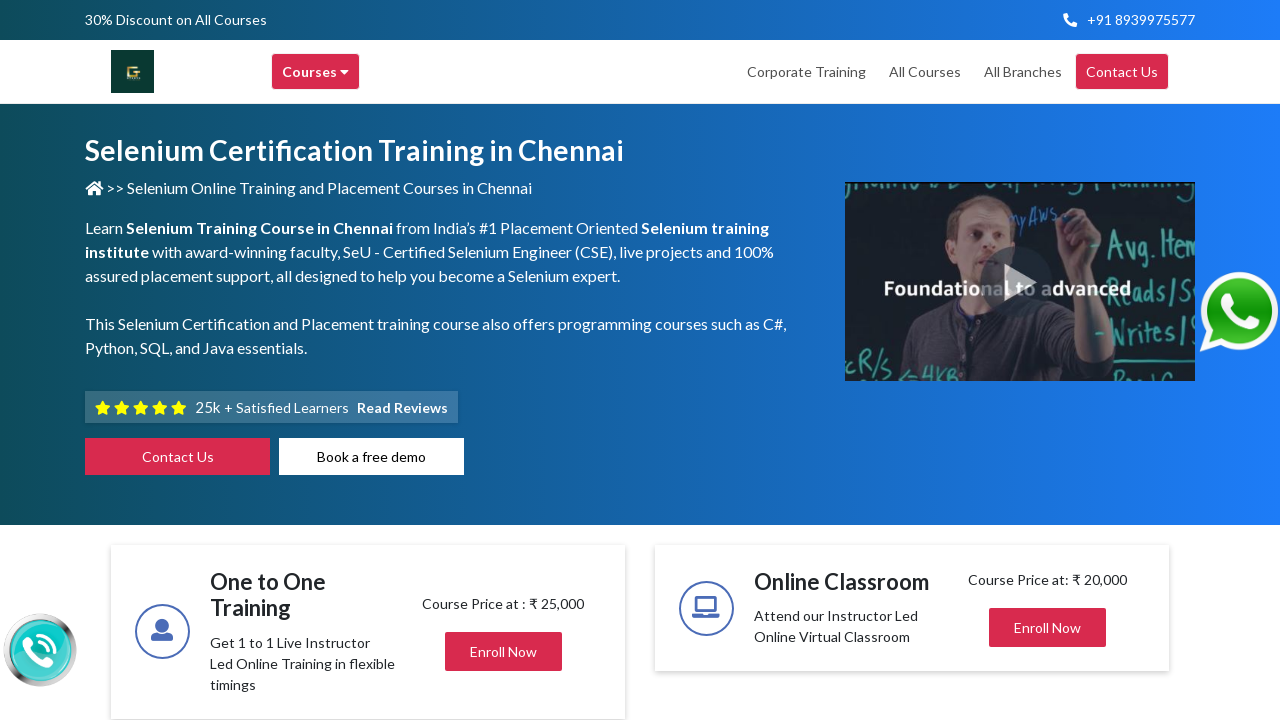

Set viewport size to 1920x1080
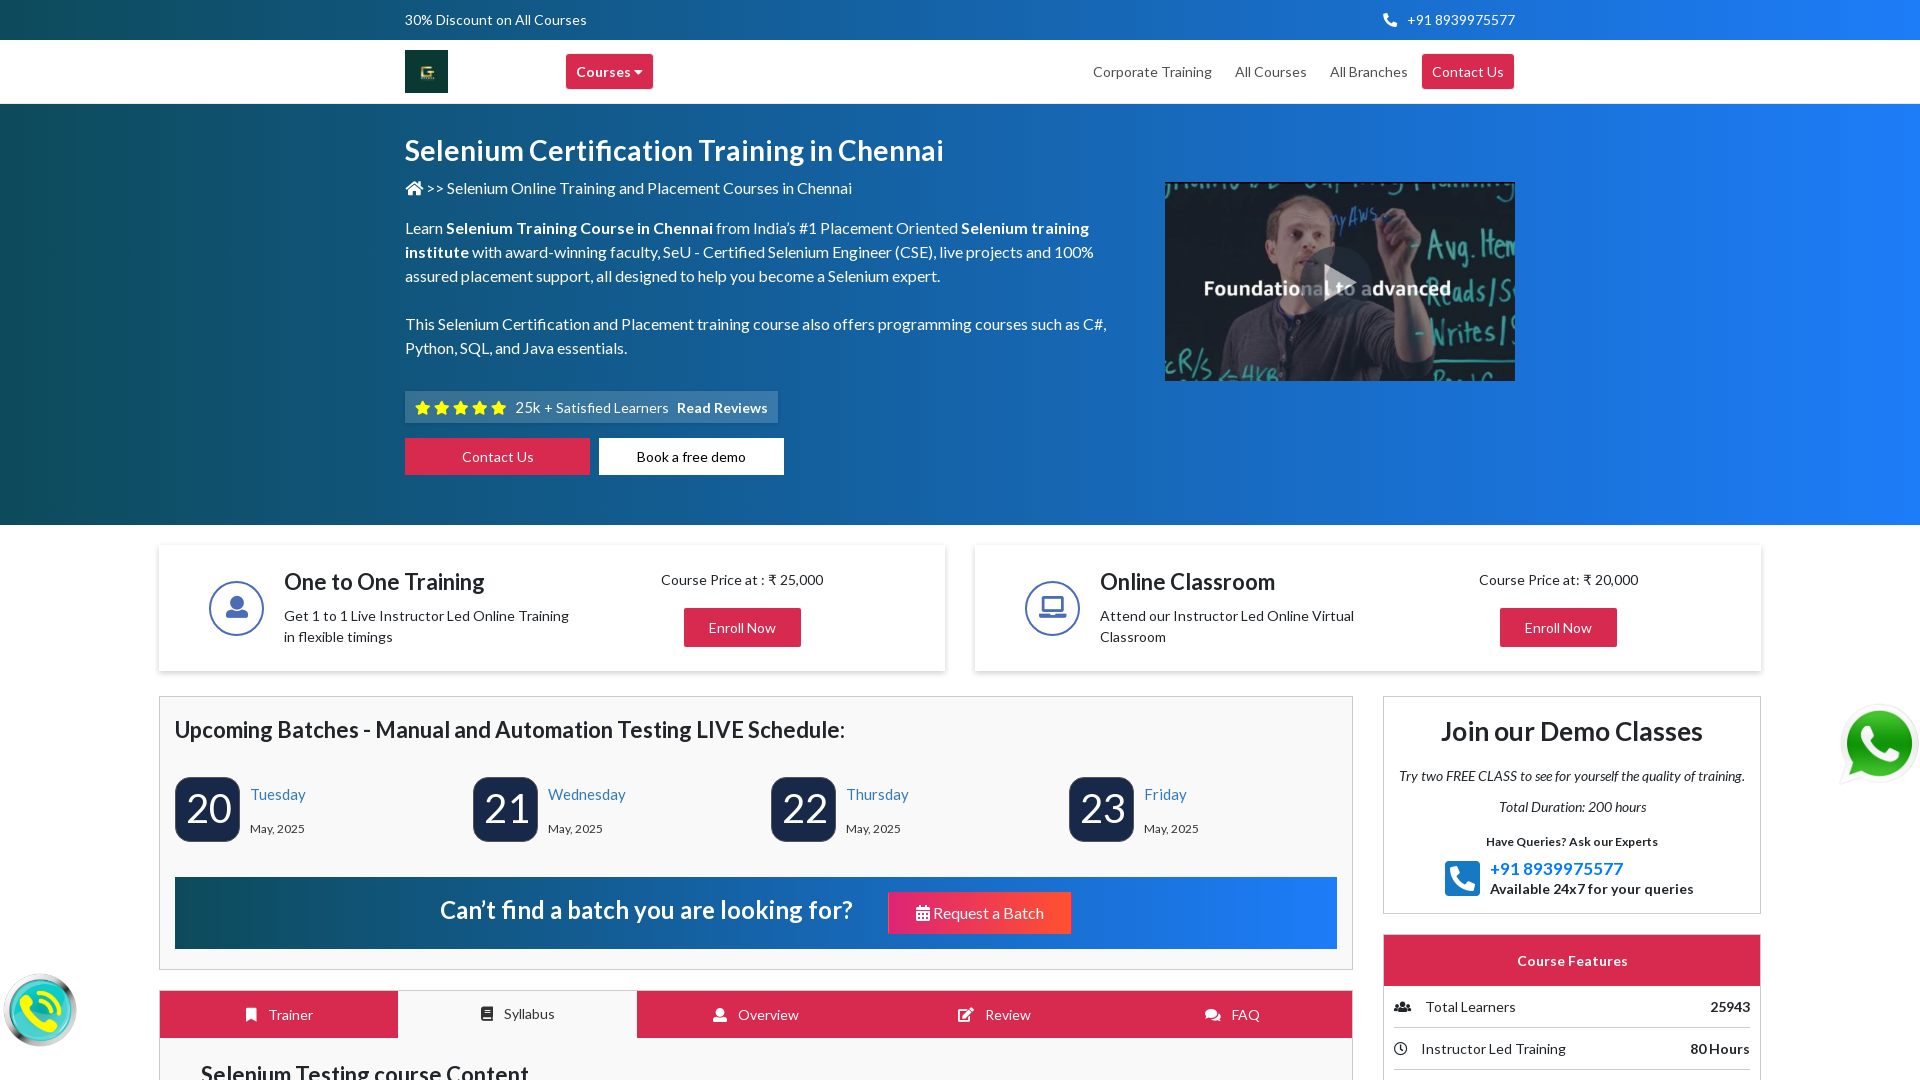

Clicked accordion heading element to expand it at (1572, 541) on xpath=//div[@id='heading20']
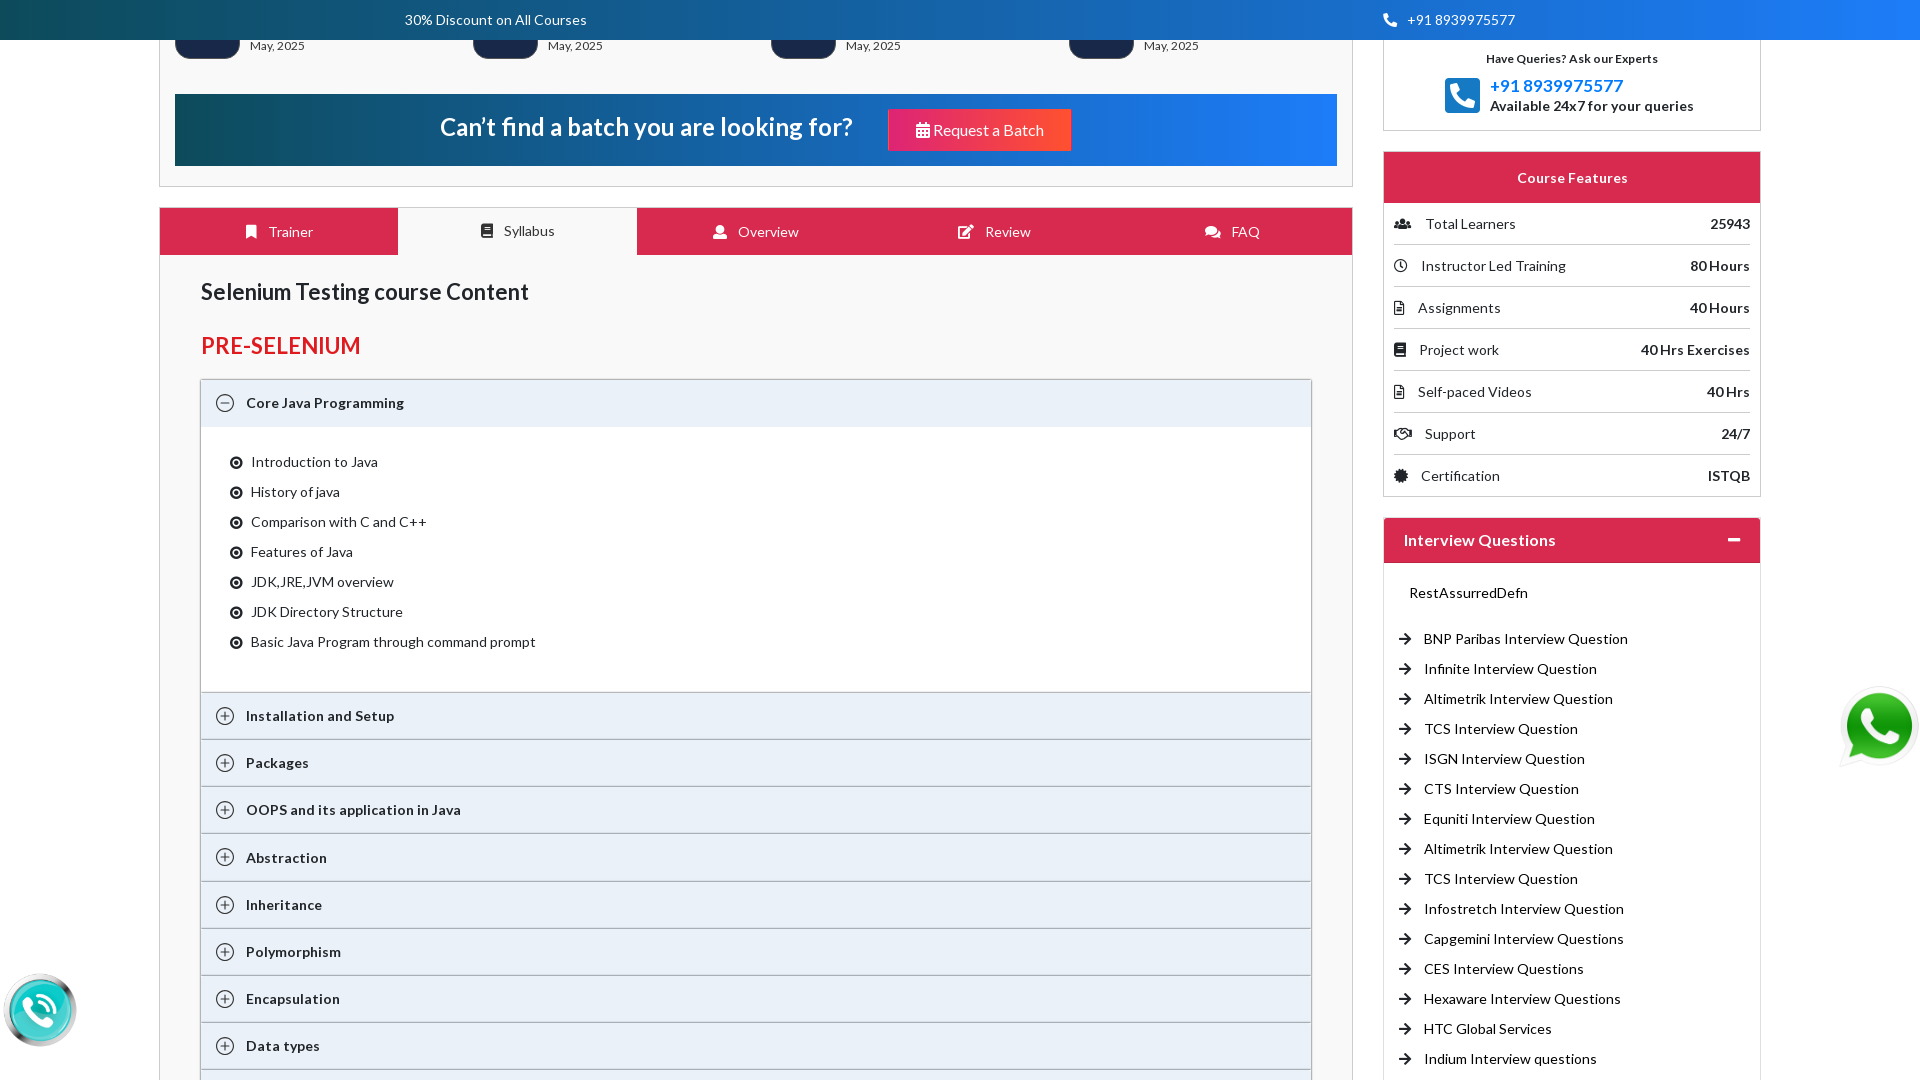

Scrolled to heading element #heading8811
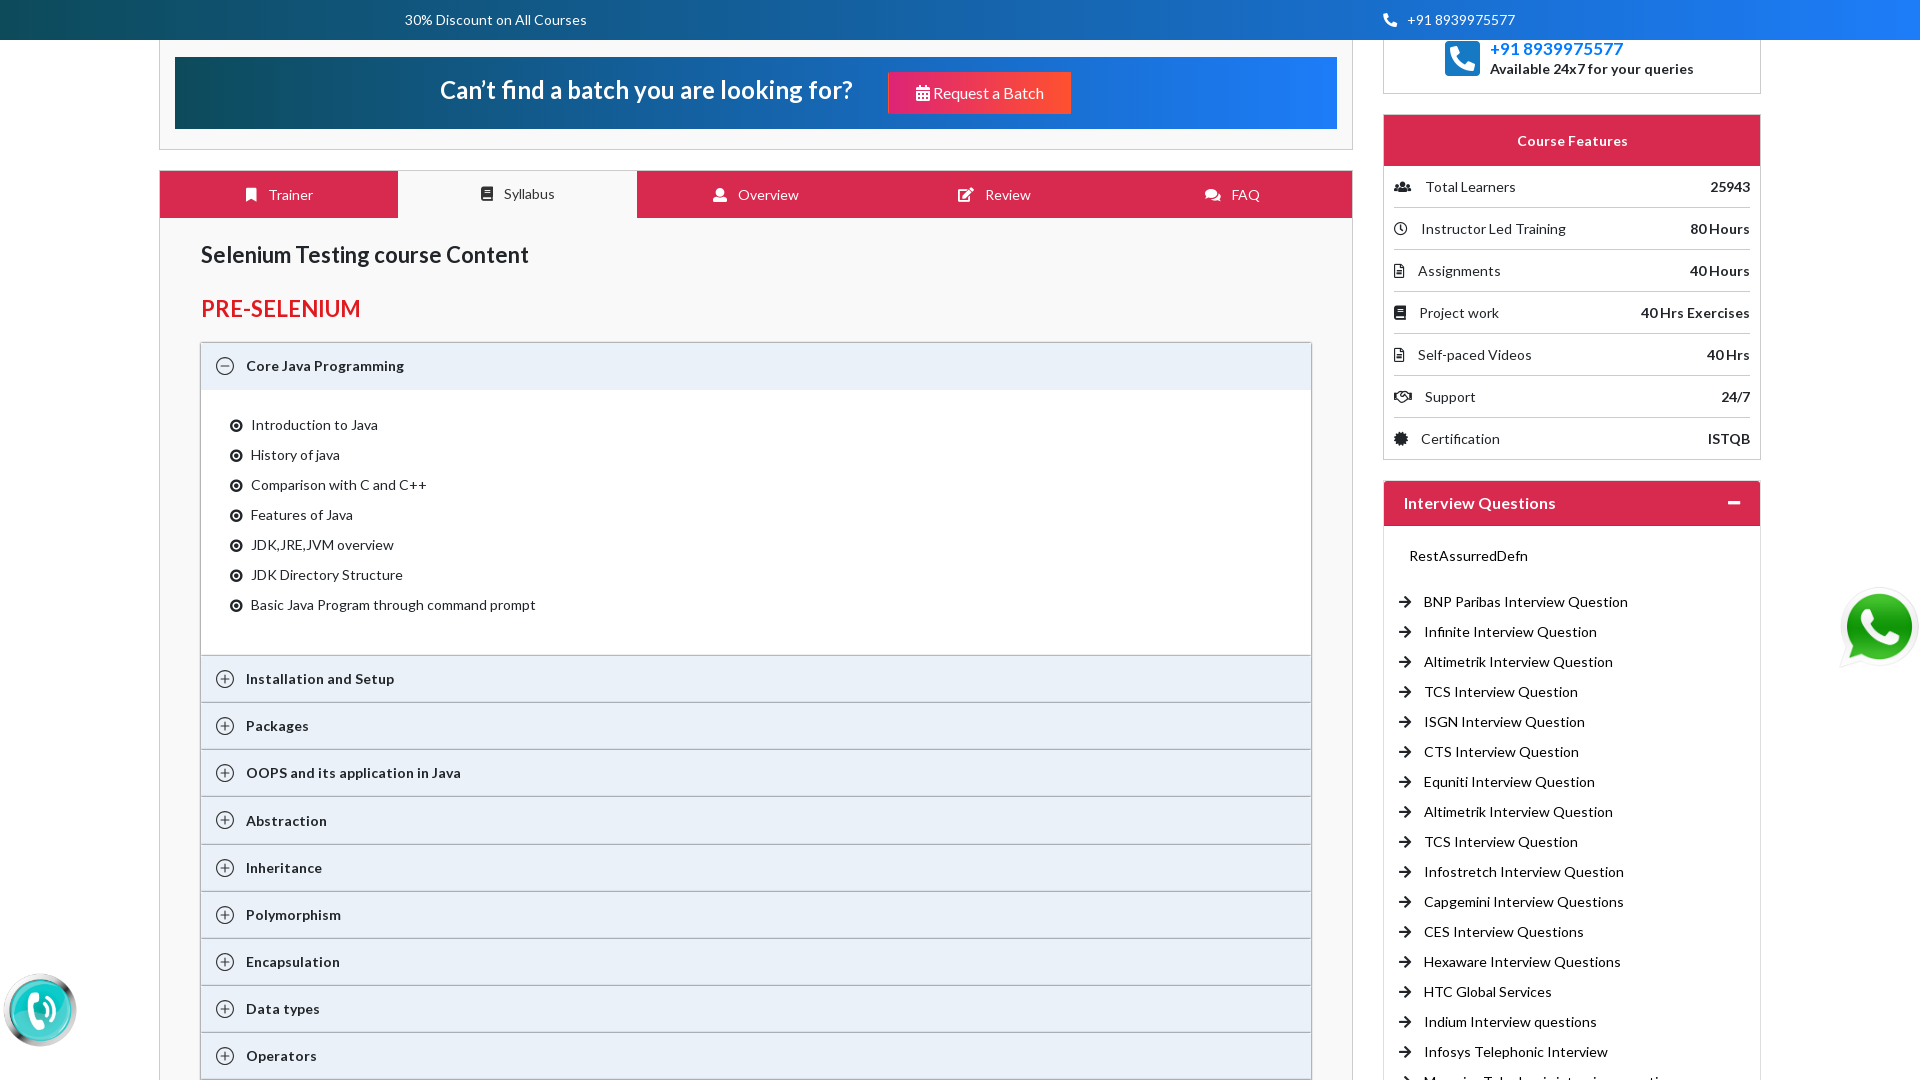

Waited 1000ms for scroll and animations to complete
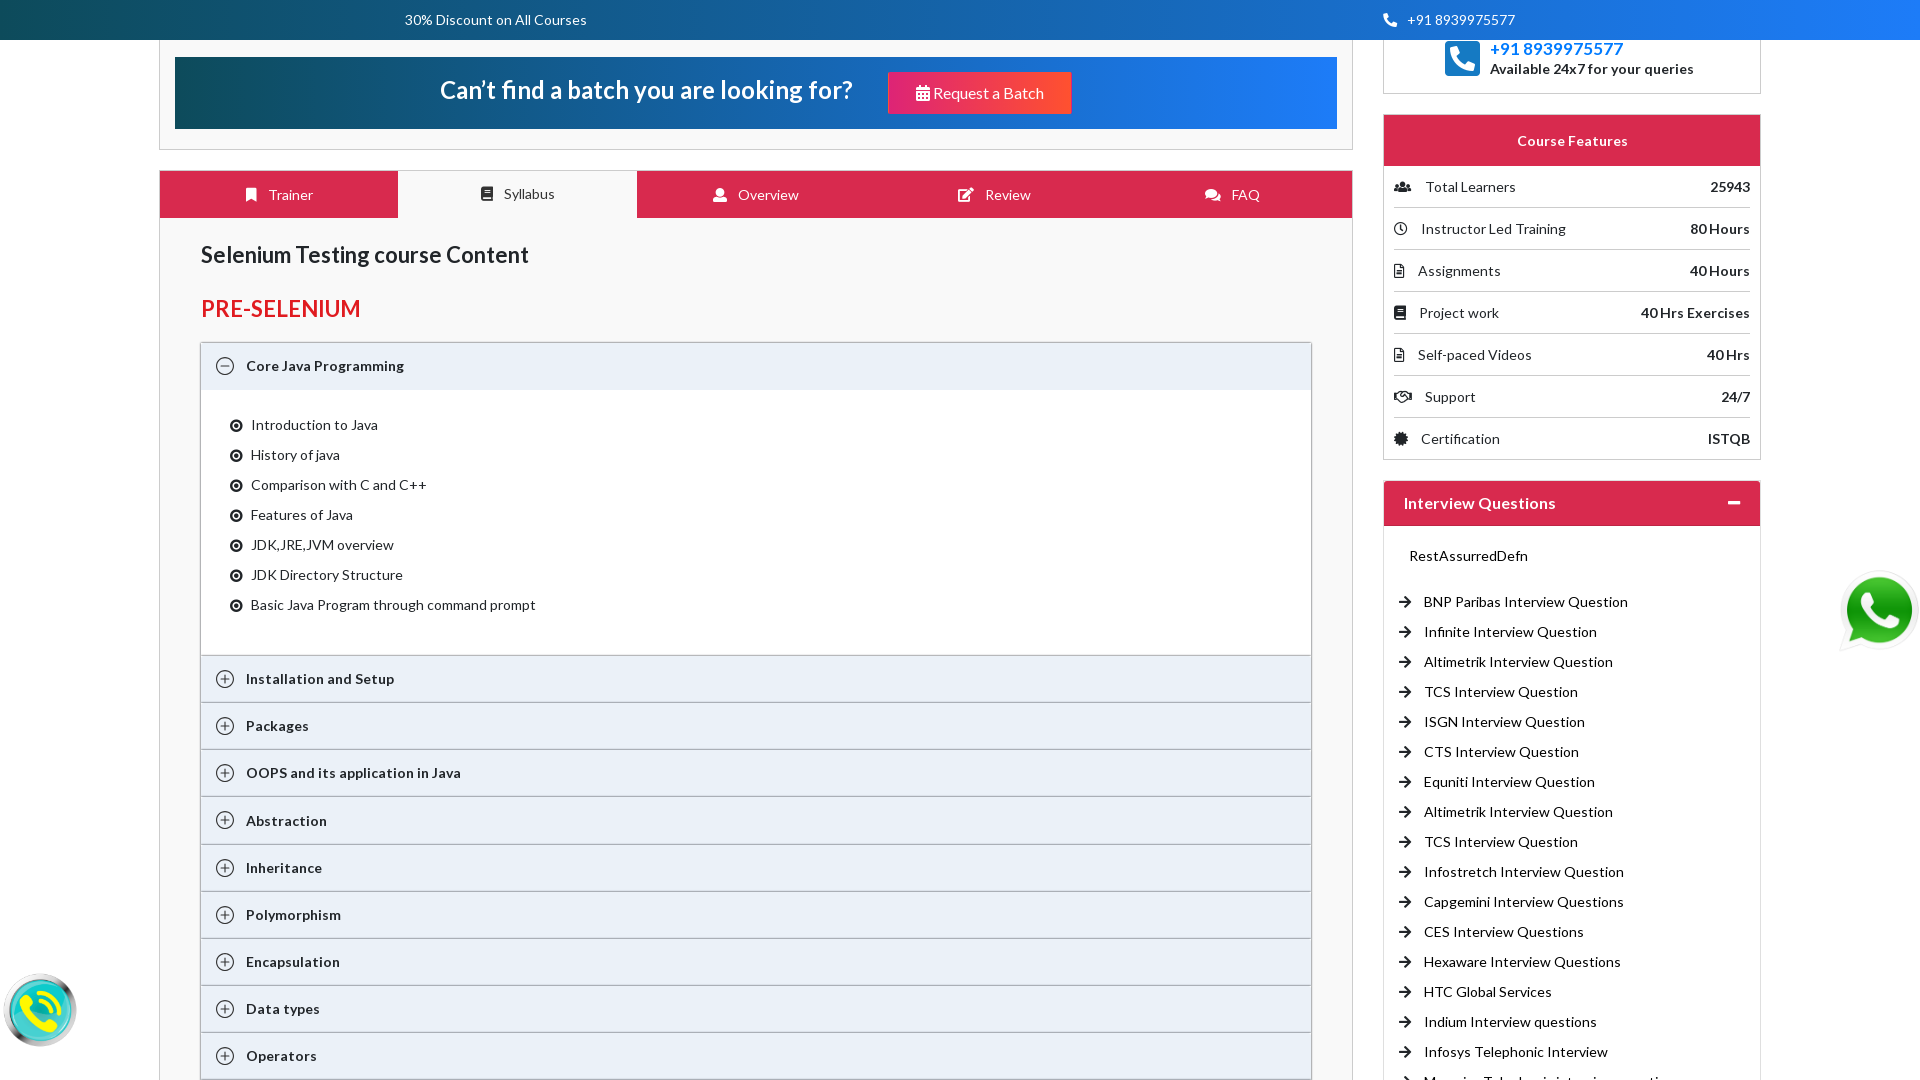

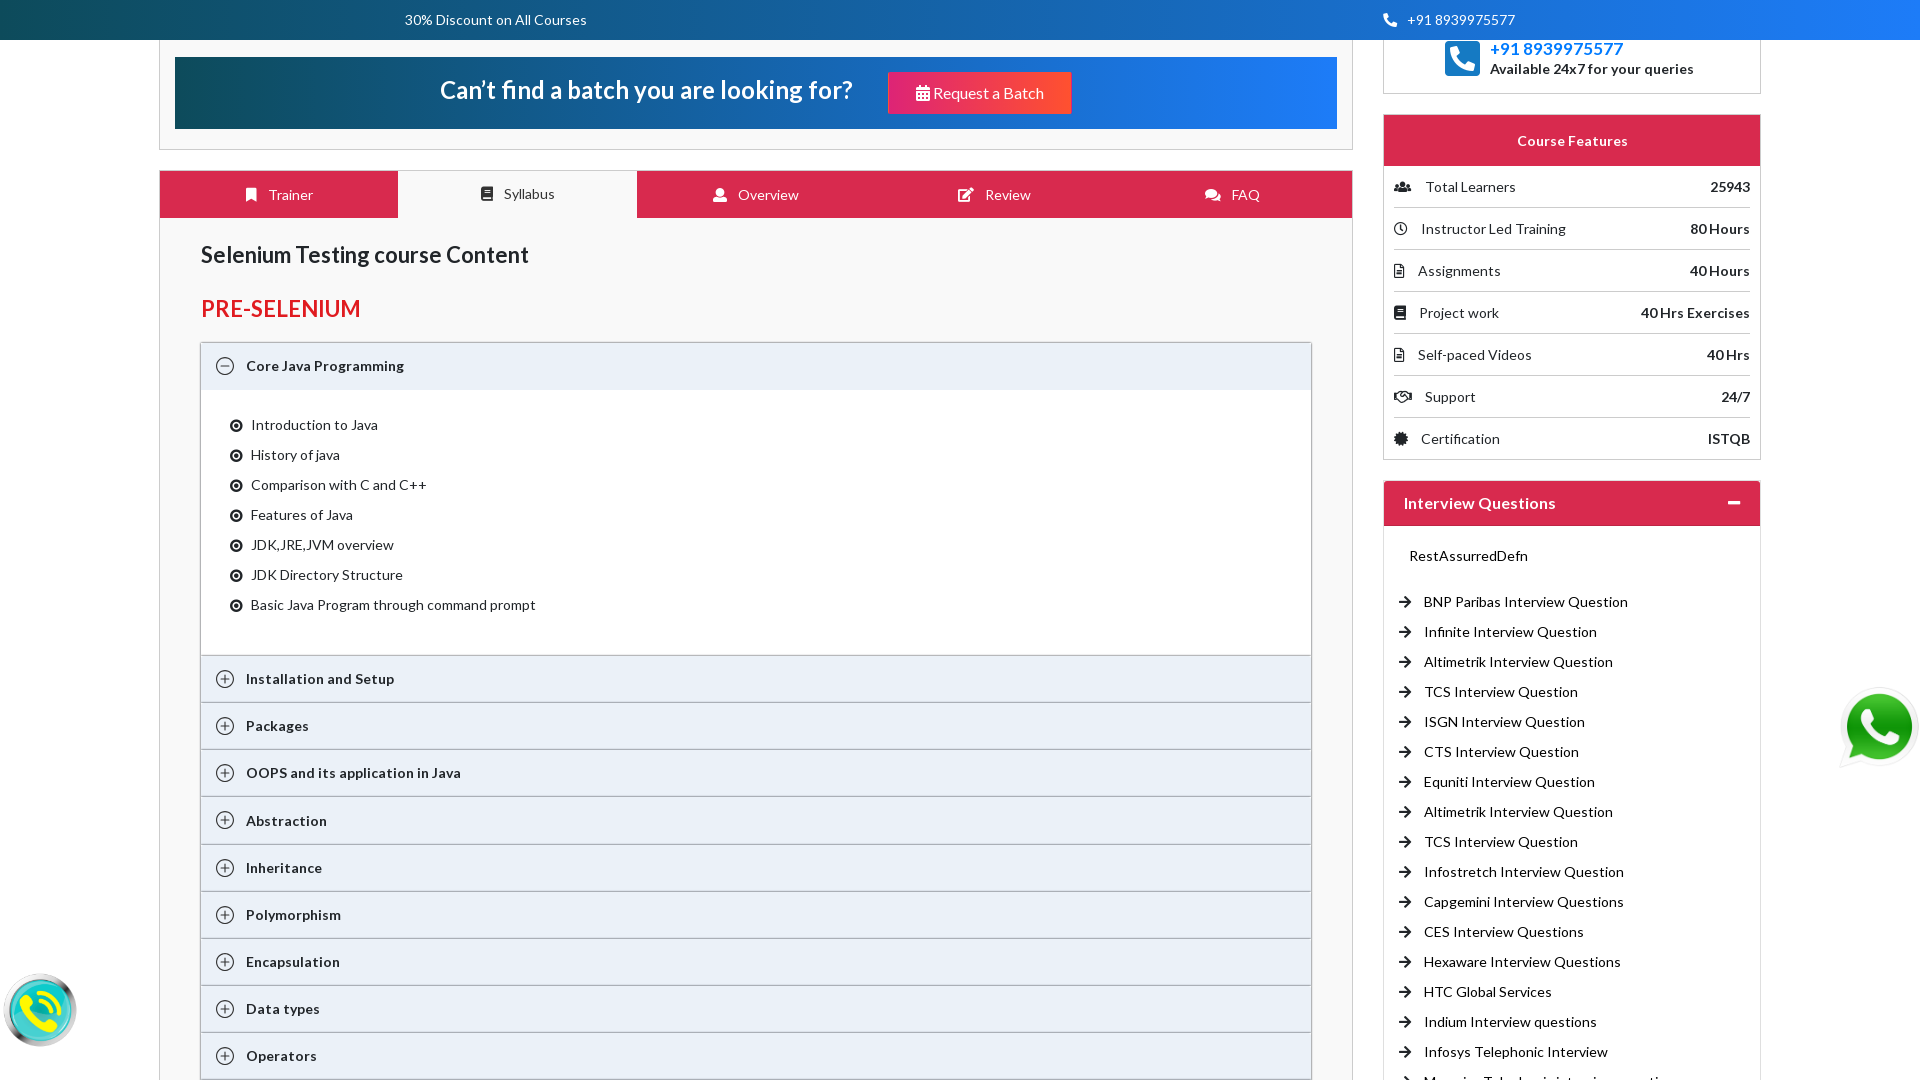